Tests link navigation by clicking on a "Go to Dashboard" link on the leafground link testing page

Starting URL: https://leafground.com/link.xhtml

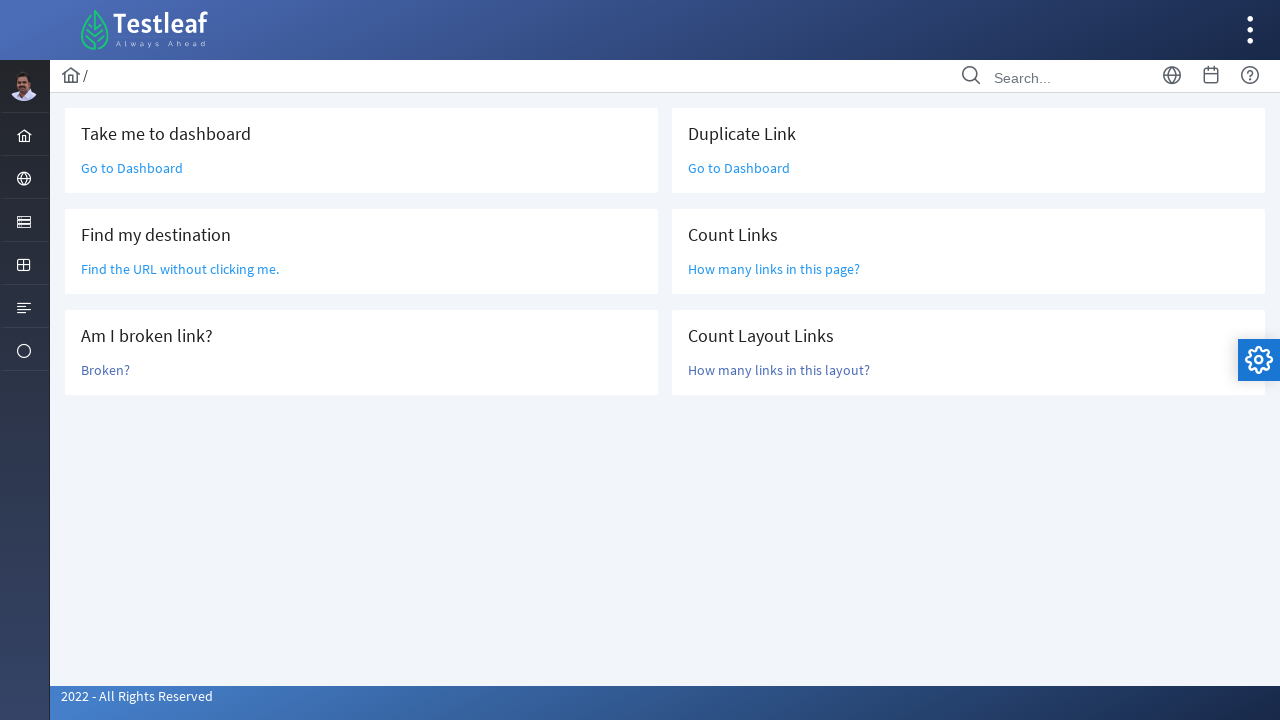

Clicked on 'Go to Dashboard' link at (132, 168) on text=Go to Dashboard
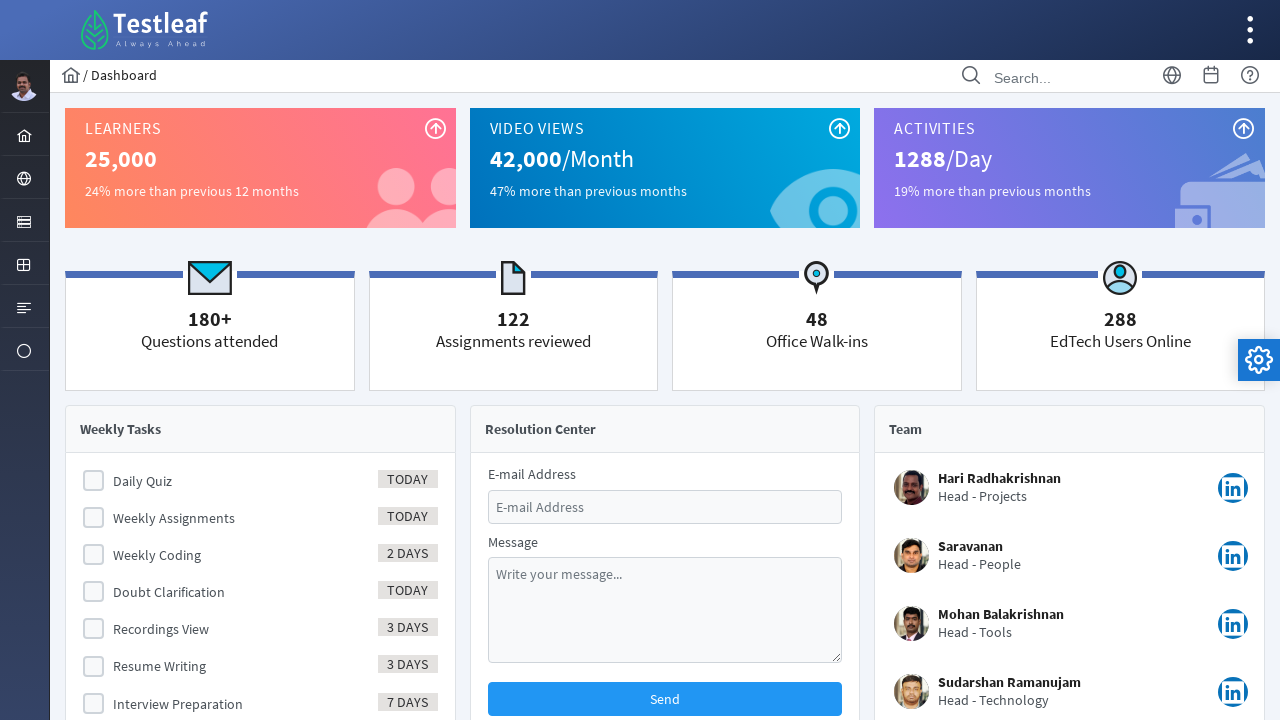

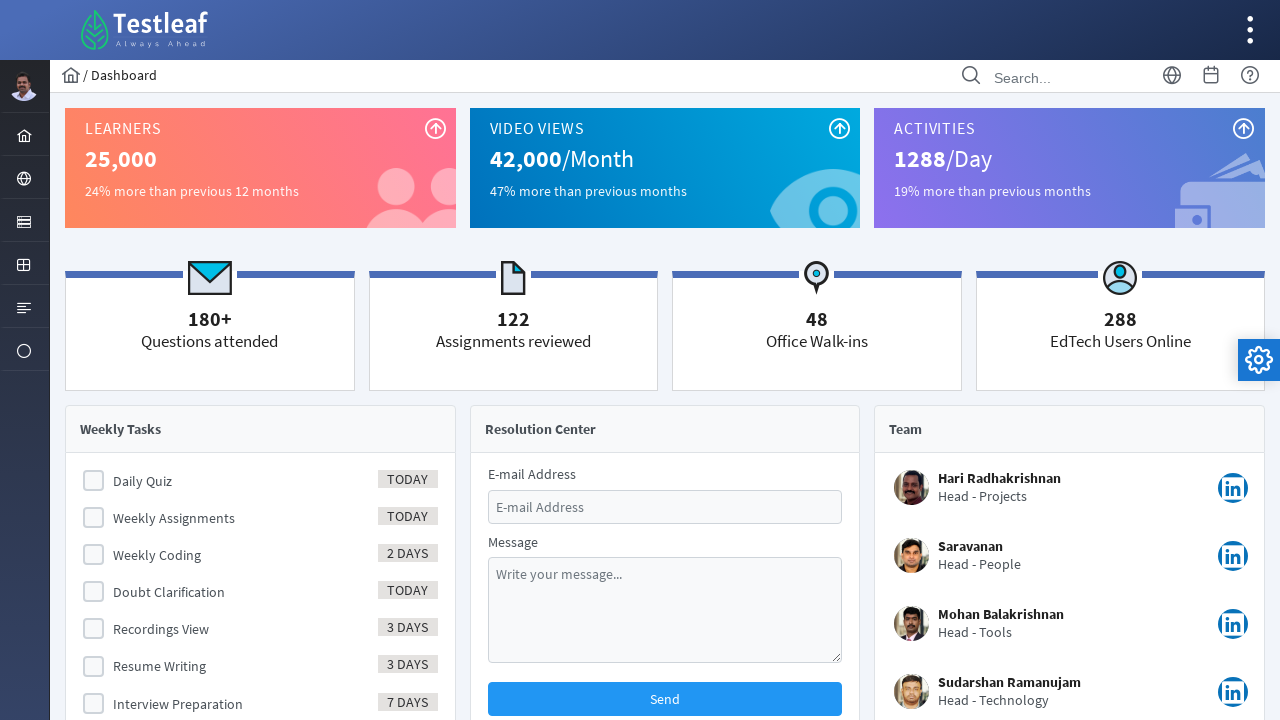